Tests navigation on Playwright documentation site by clicking the Get Started link and verifying the Installation heading appears

Starting URL: https://playwright.dev/

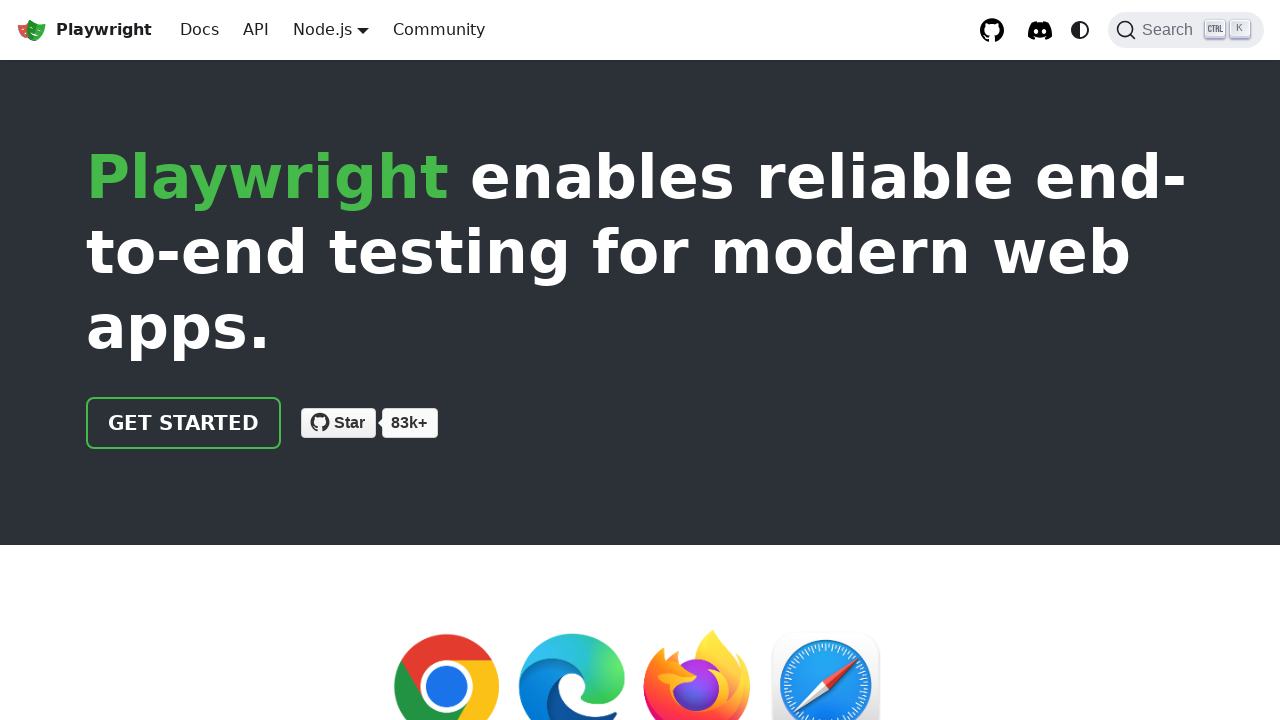

Waited for page to reach networkidle state
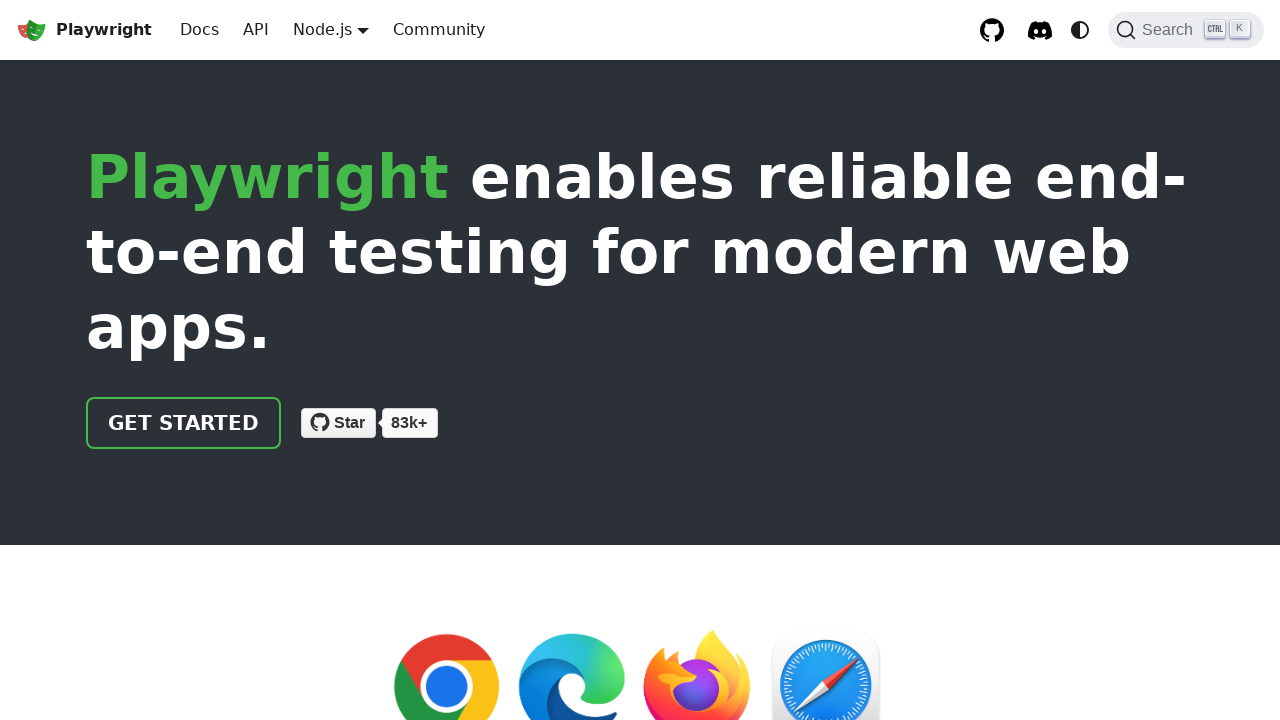

Clicked Get Started link at (184, 423) on internal:role=link[name="Get Started"i]
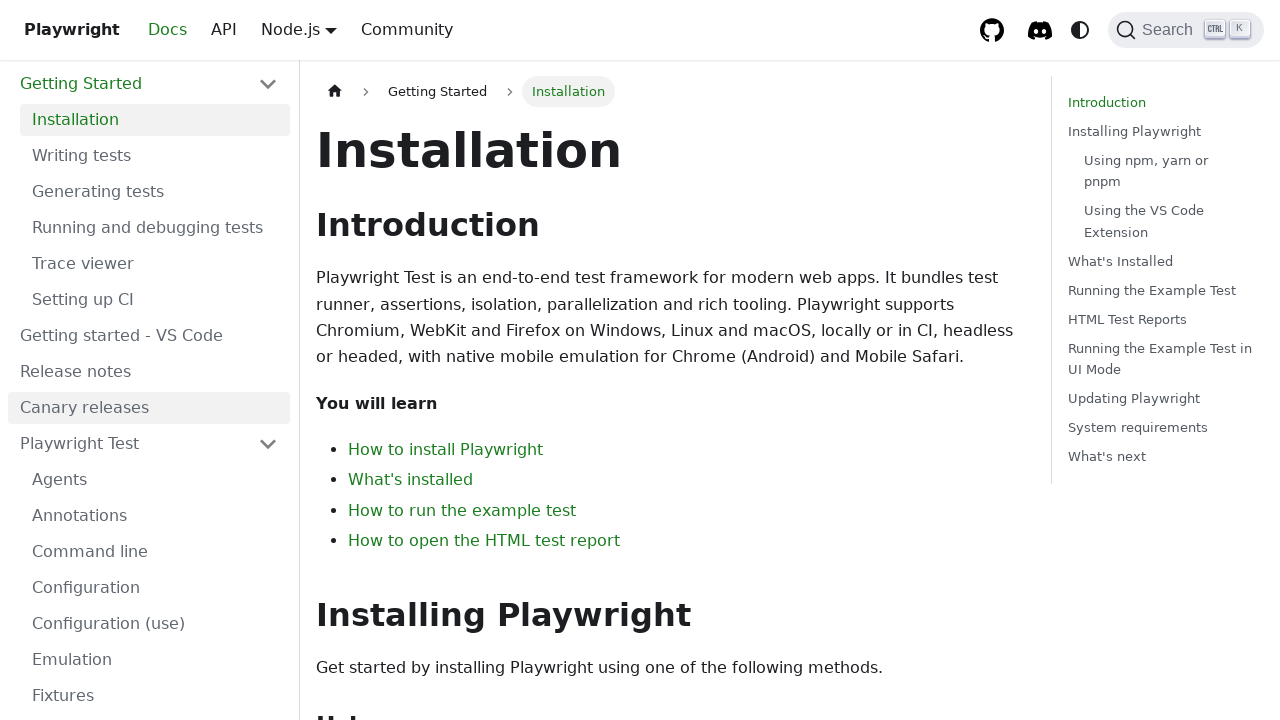

Installation heading appeared on the page
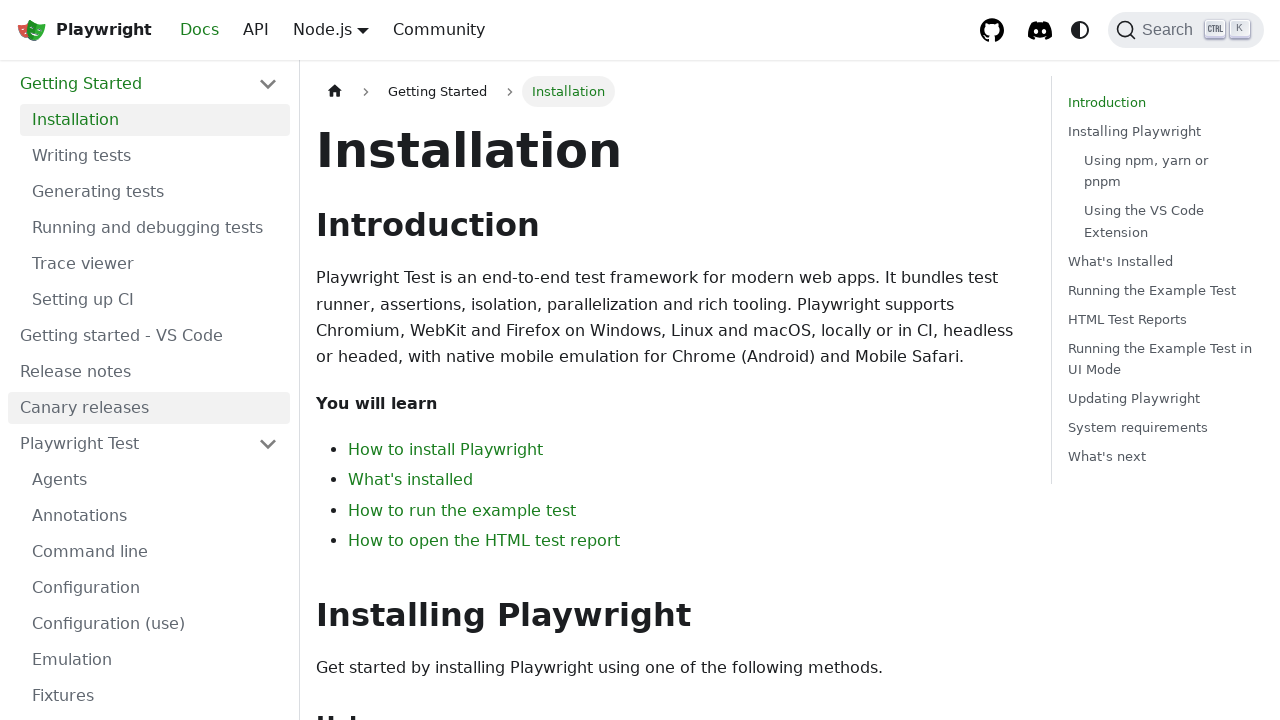

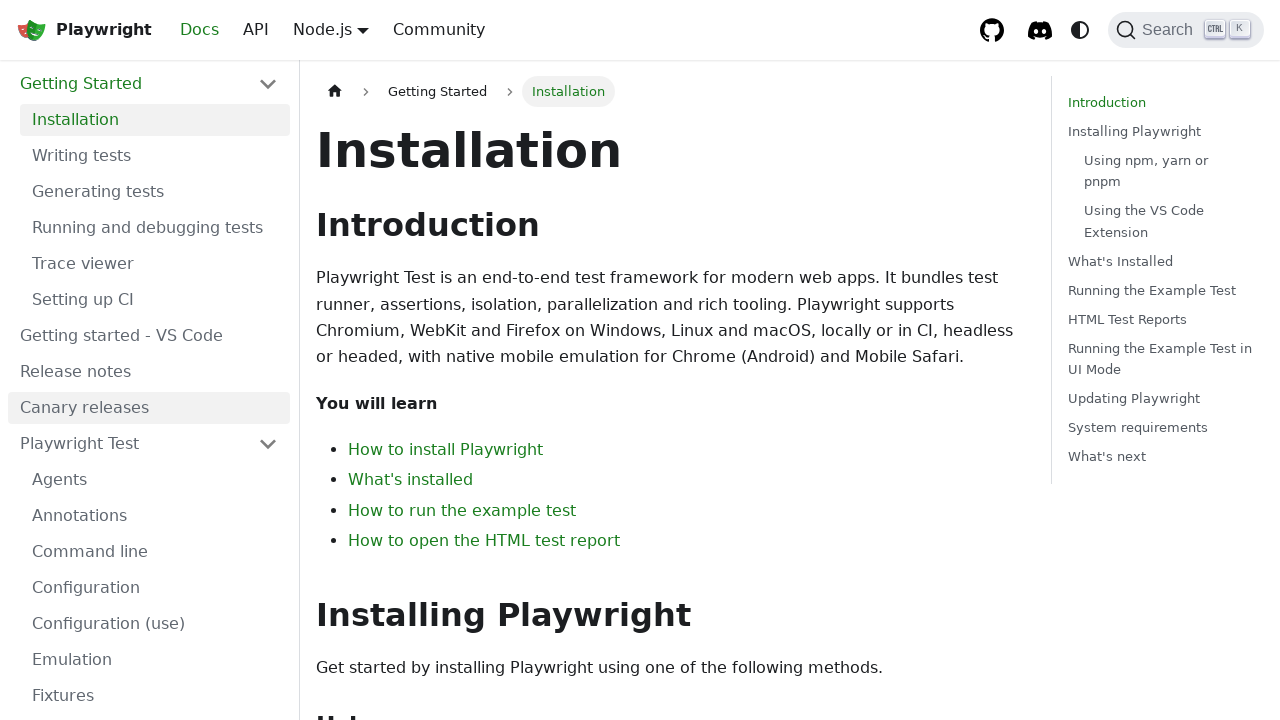